Verifies that clicking the Docs link navigates to the documentation intro page

Starting URL: https://playwright.dev/

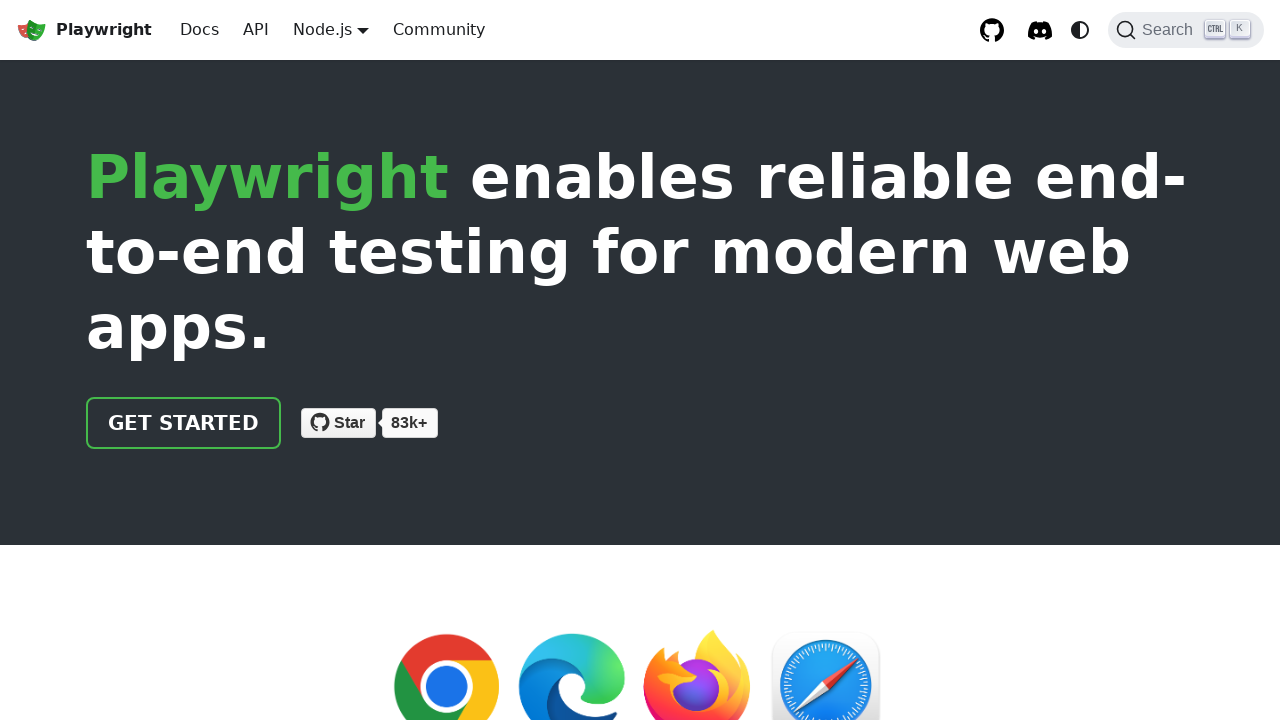

Located Docs link by role and name
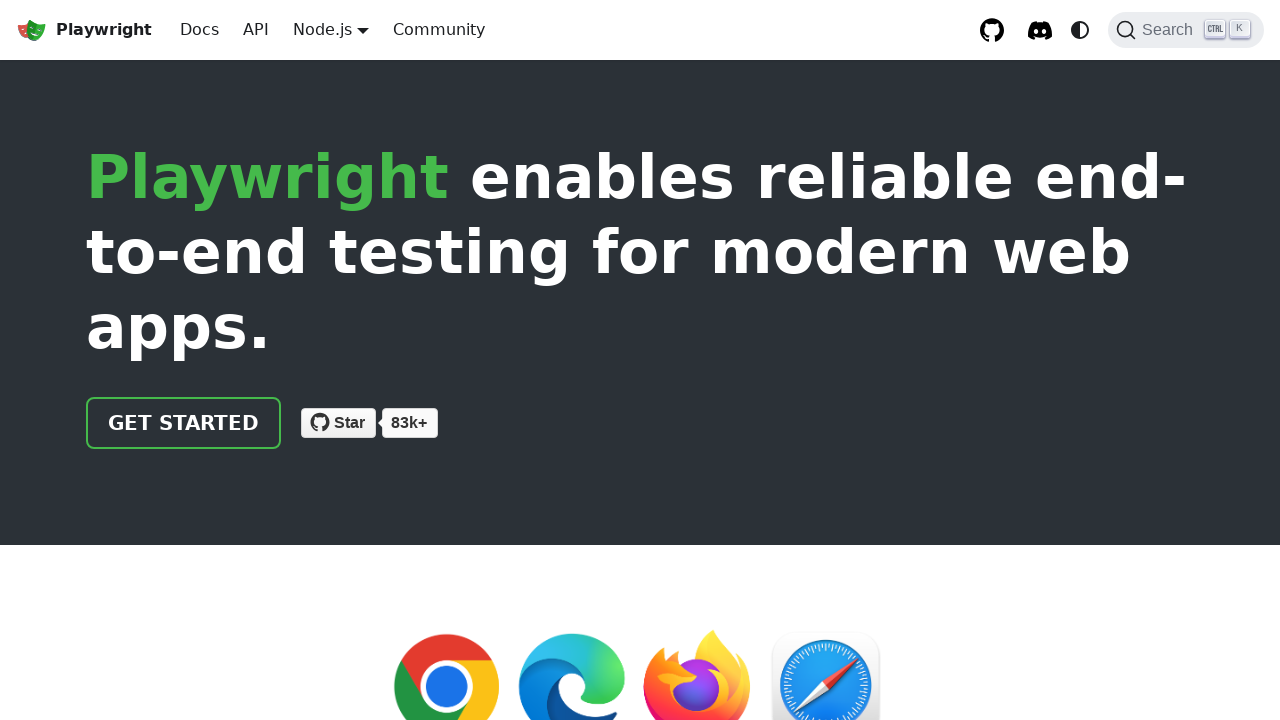

Verified Docs link is visible
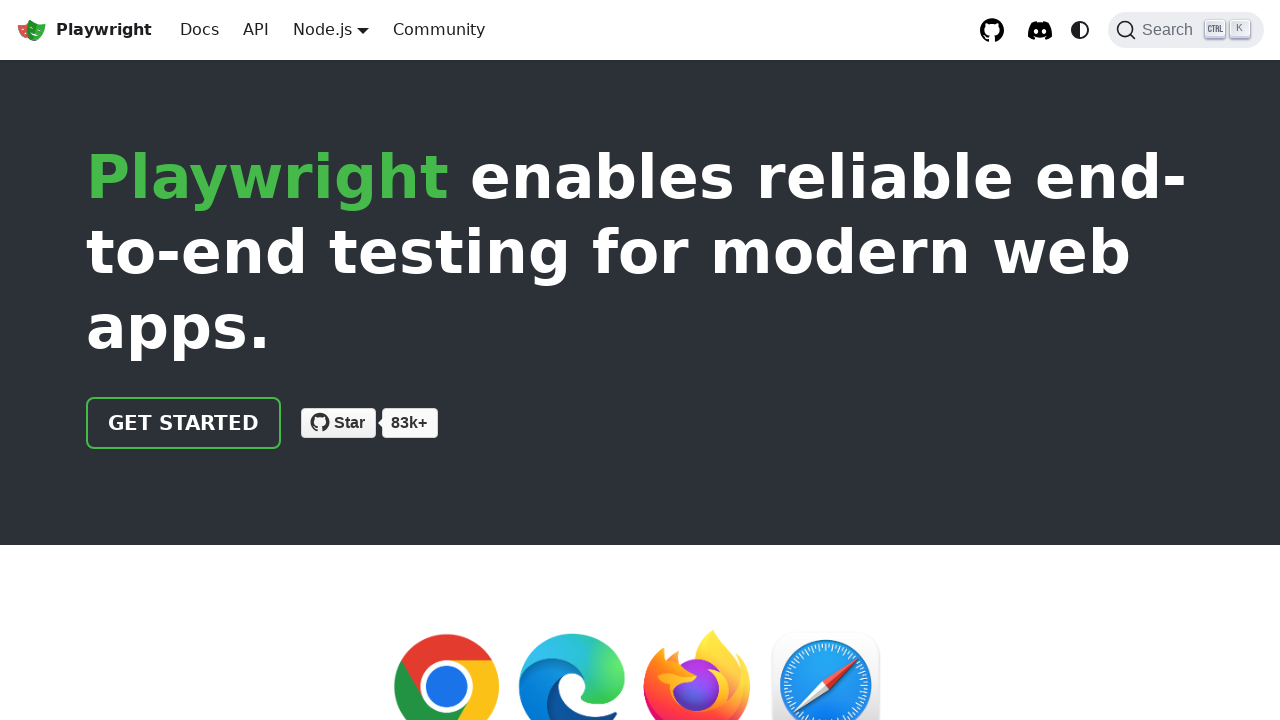

Clicked Docs link at (200, 30) on internal:role=link[name="Docs"i]
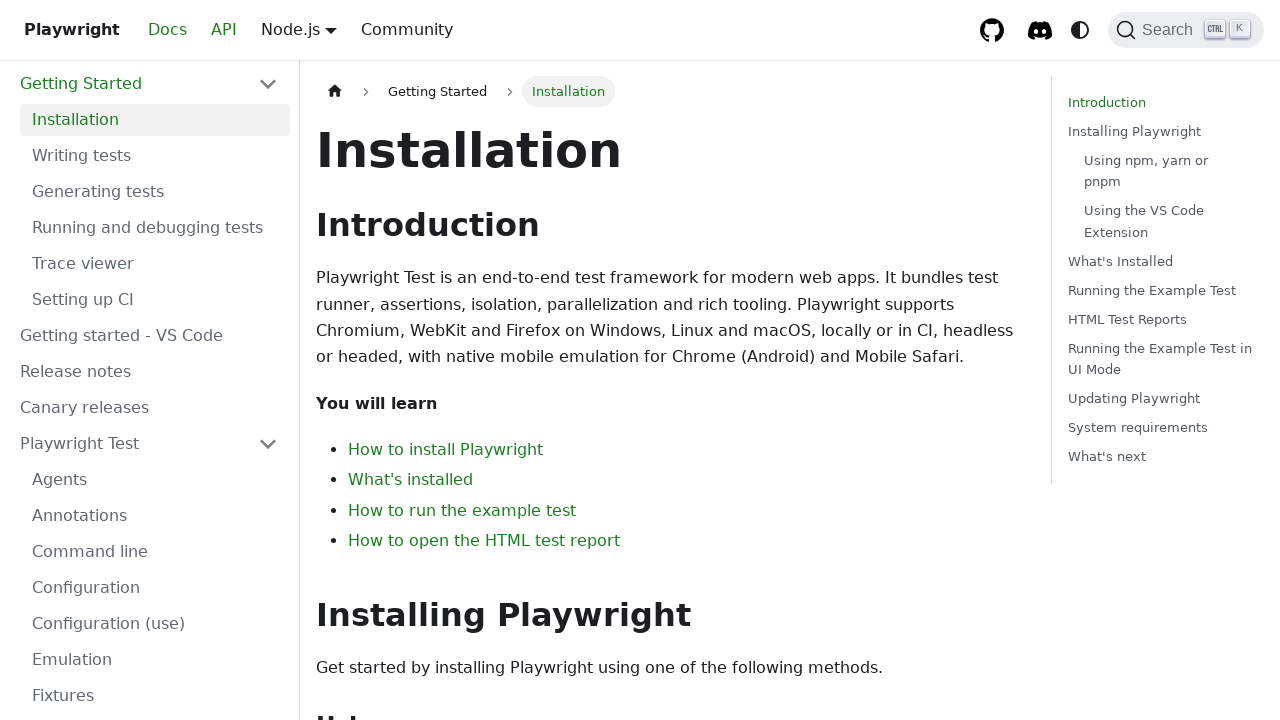

Verified navigation to documentation intro page
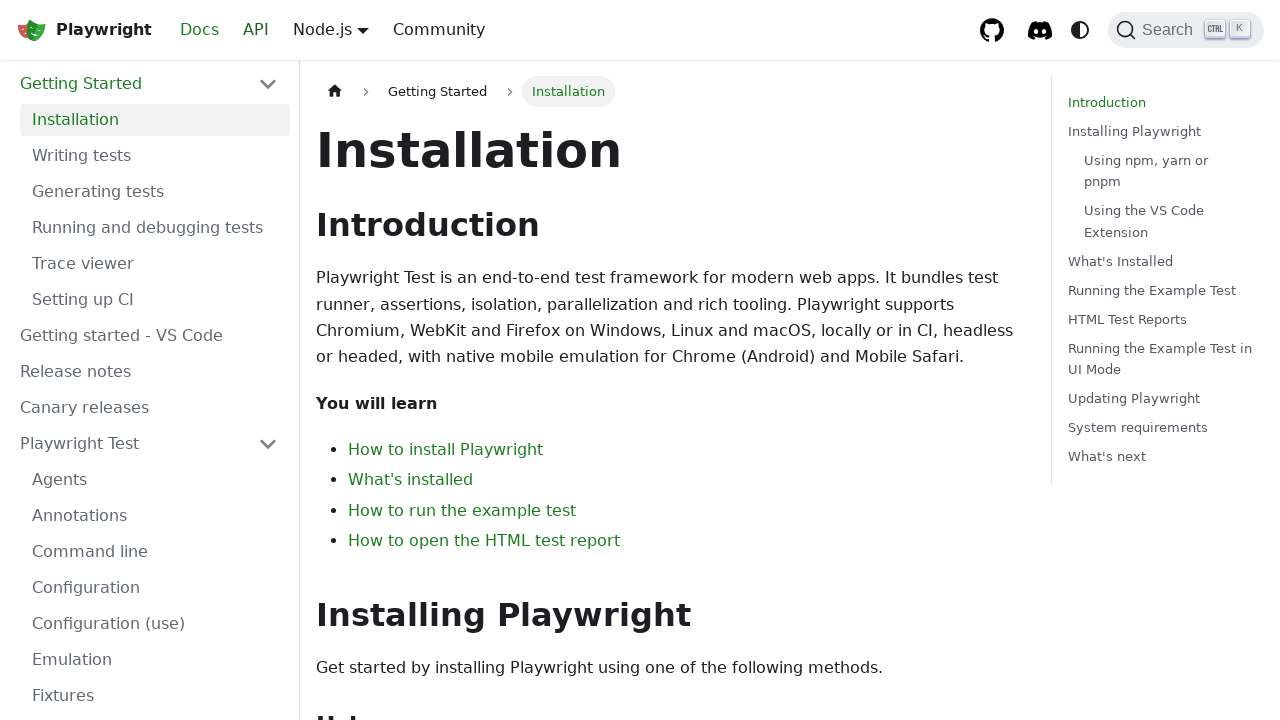

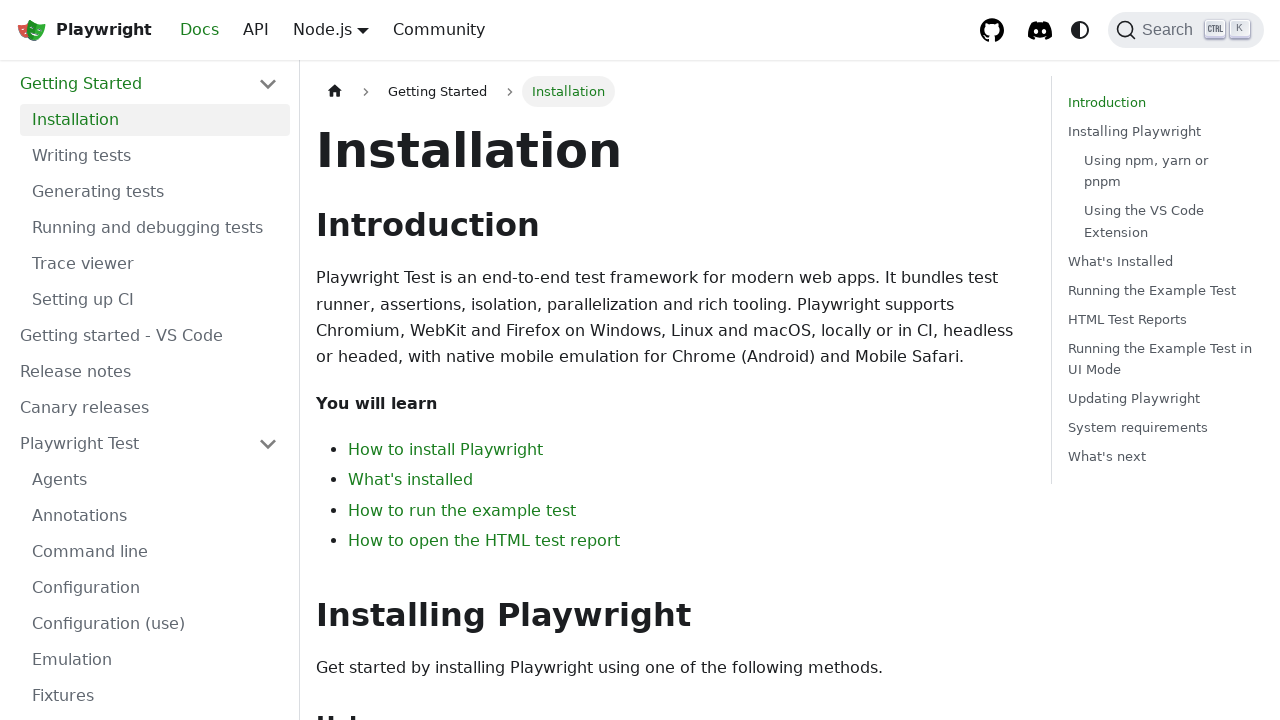